Tests clicking on the nth element in a list by selecting the 5th link from a list of links and navigating to the checkboxes page

Starting URL: https://the-internet.herokuapp.com/

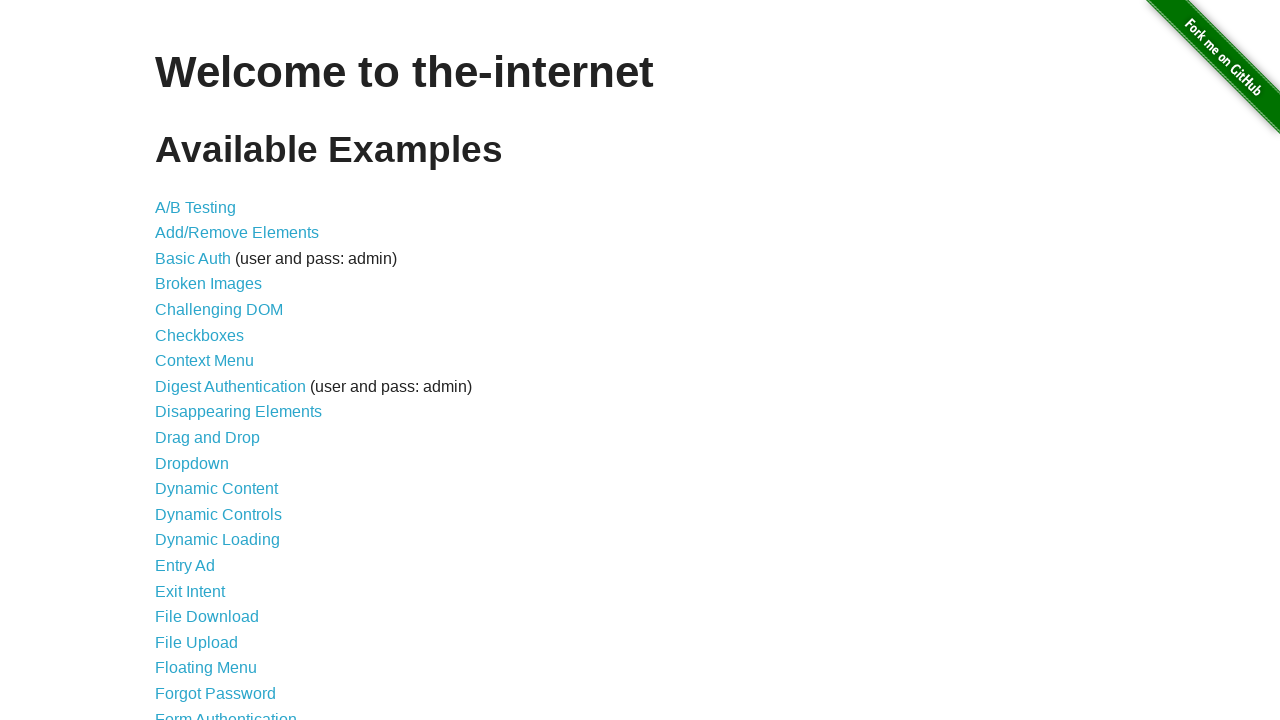

Clicked the 5th link in the unordered list at (200, 335) on ul li a >> nth=5
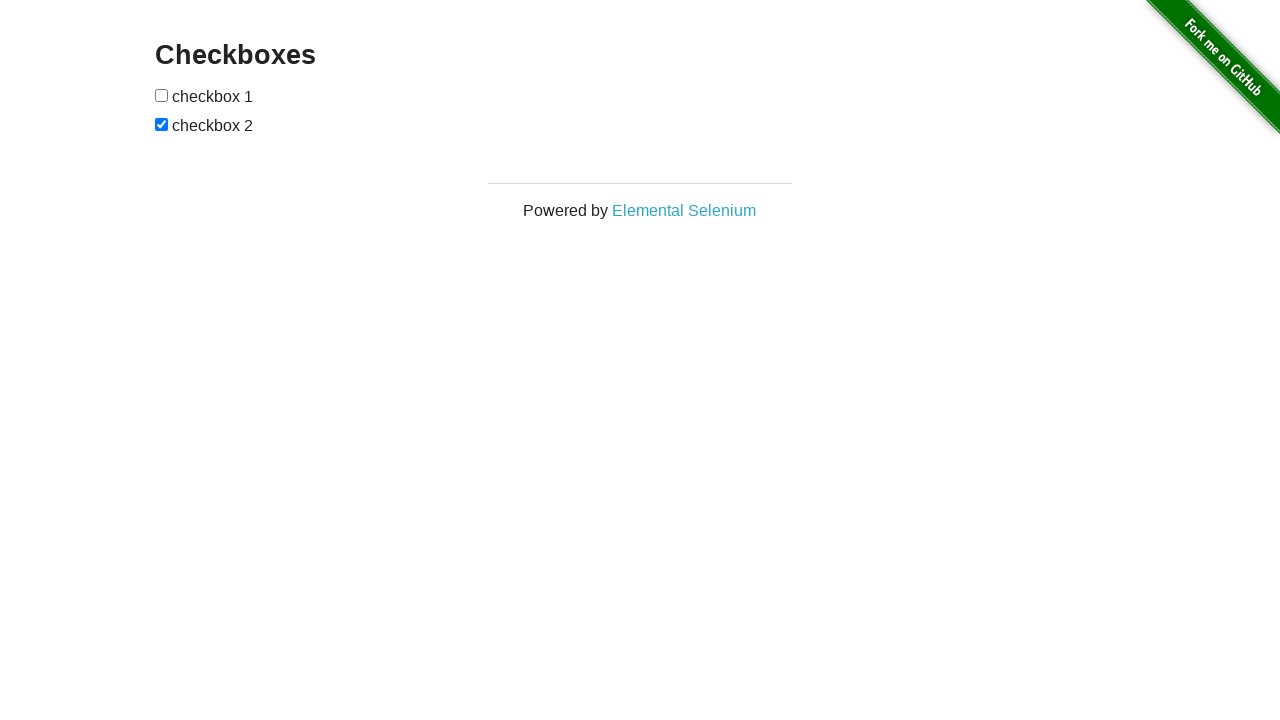

Navigated to checkboxes page and URL confirmed
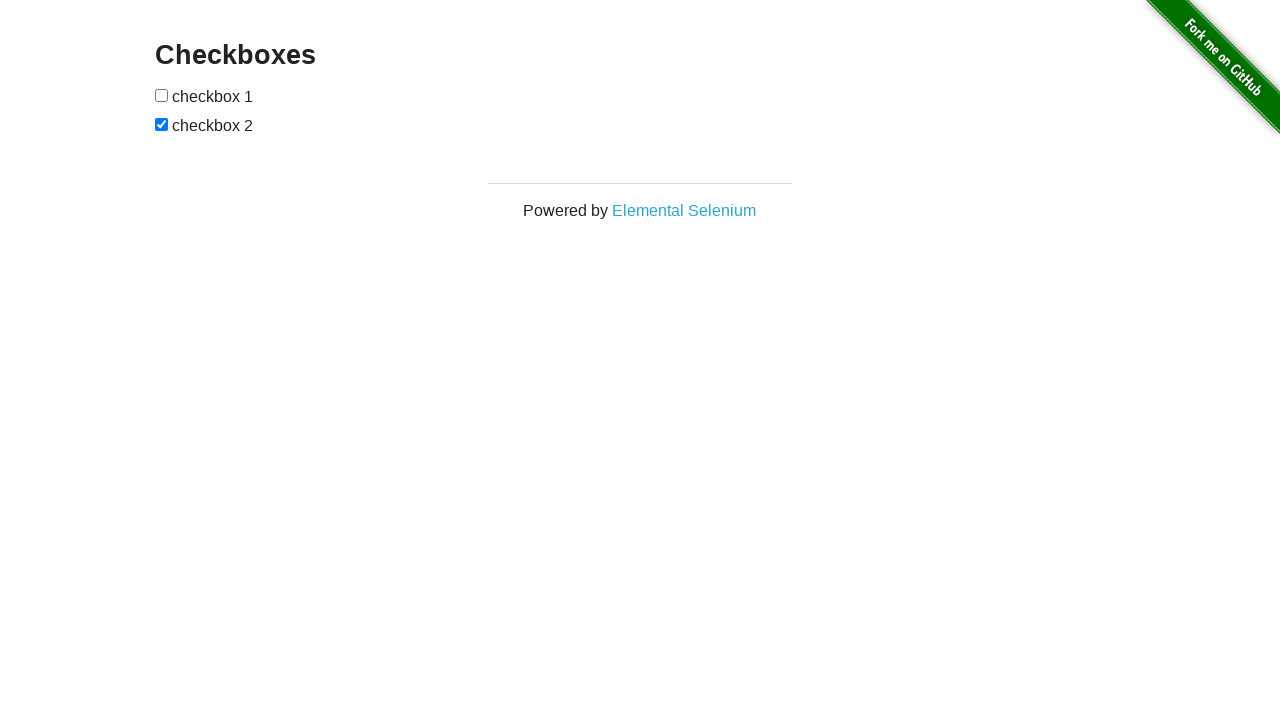

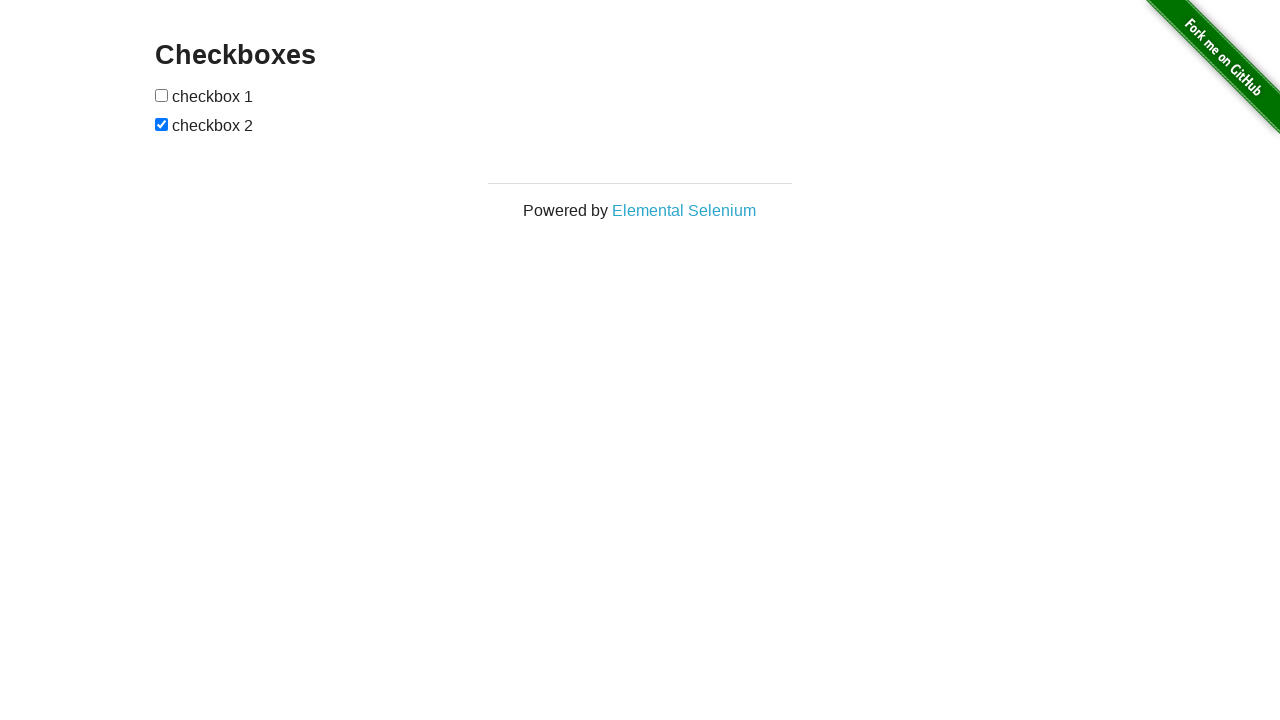